Tests iframe handling by switching to a frame by index, entering text in an input field inside the frame, then switching back to the default content.

Starting URL: https://demo.automationtesting.in/Frames.html

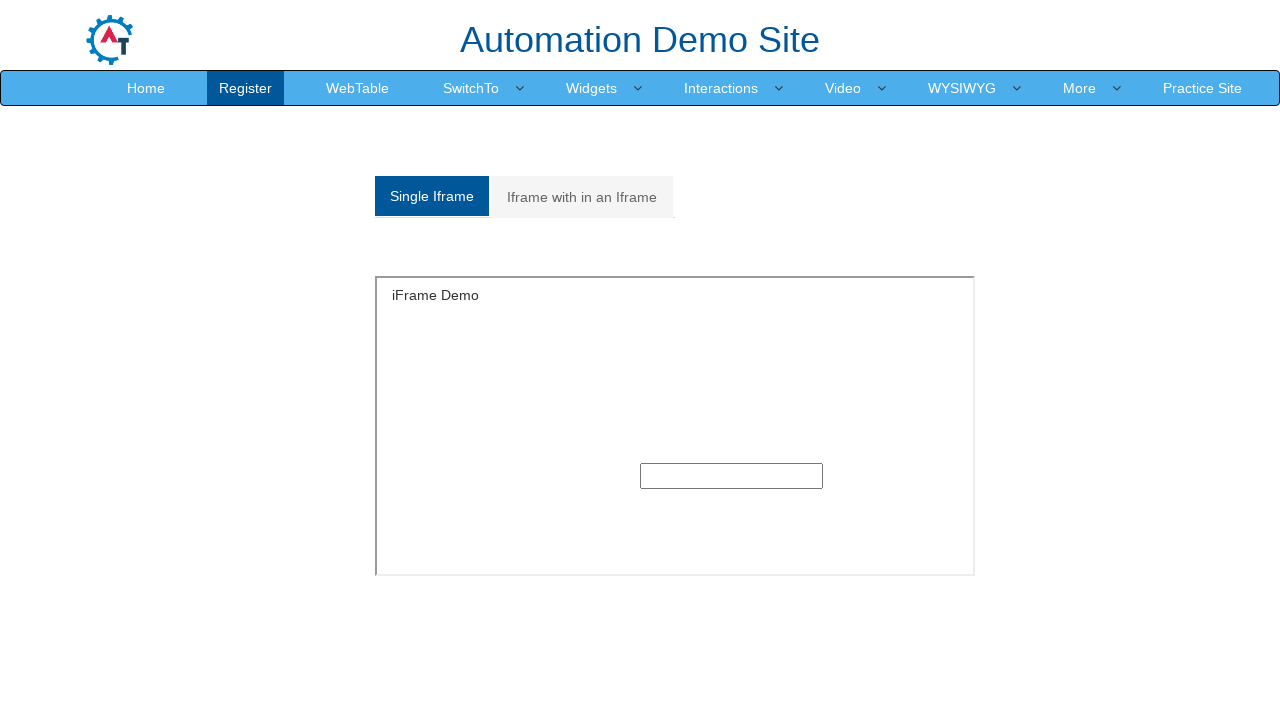

Waited for tab element on main page to be visible
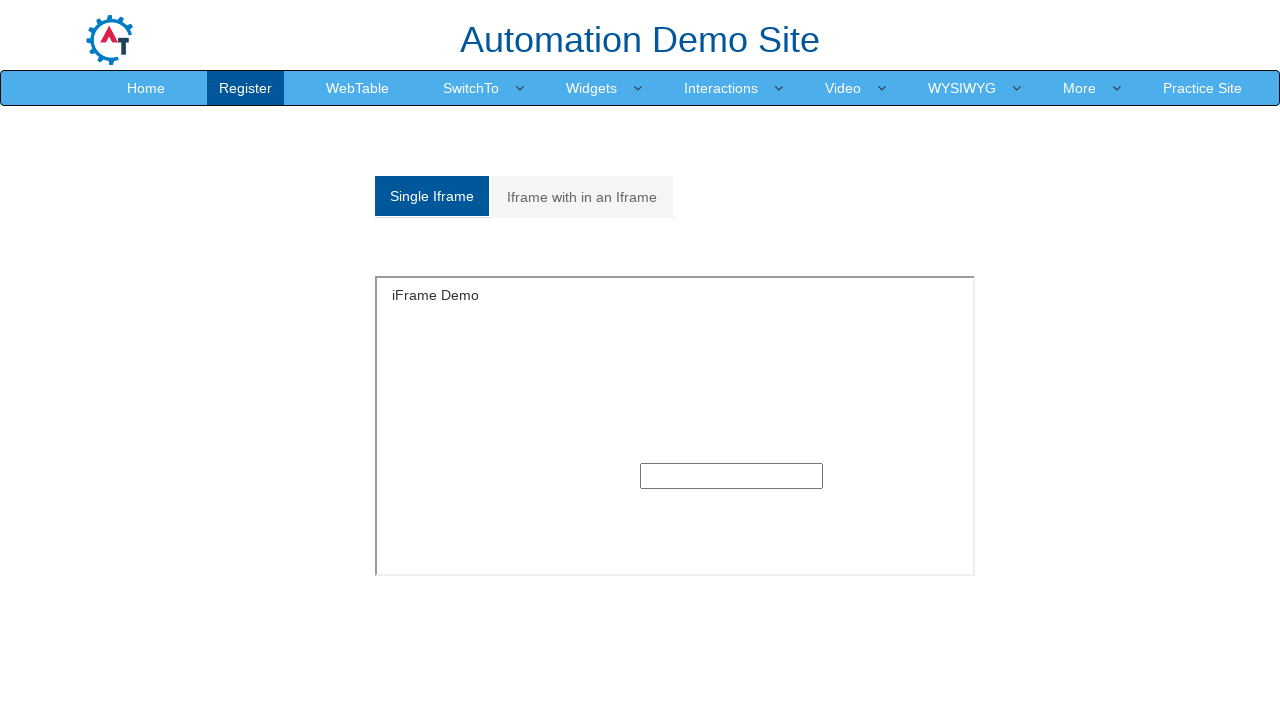

Located first iframe on the page
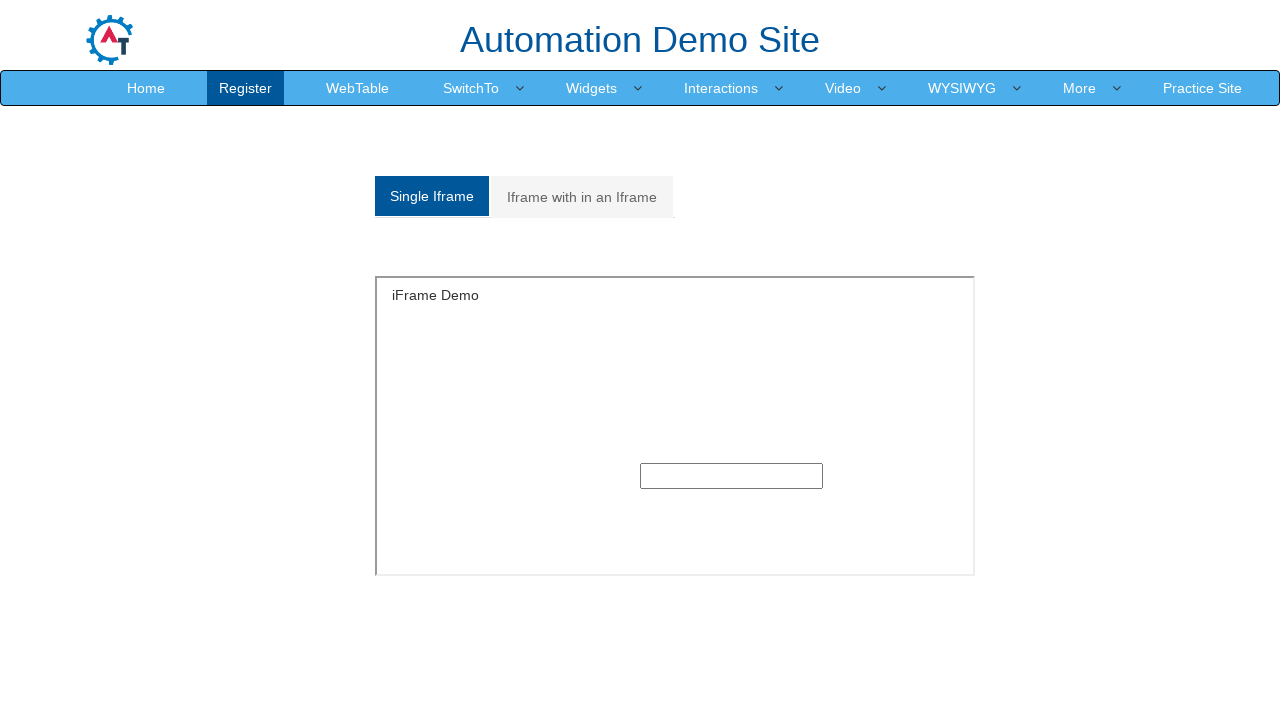

Waited for heading element inside iframe to be visible
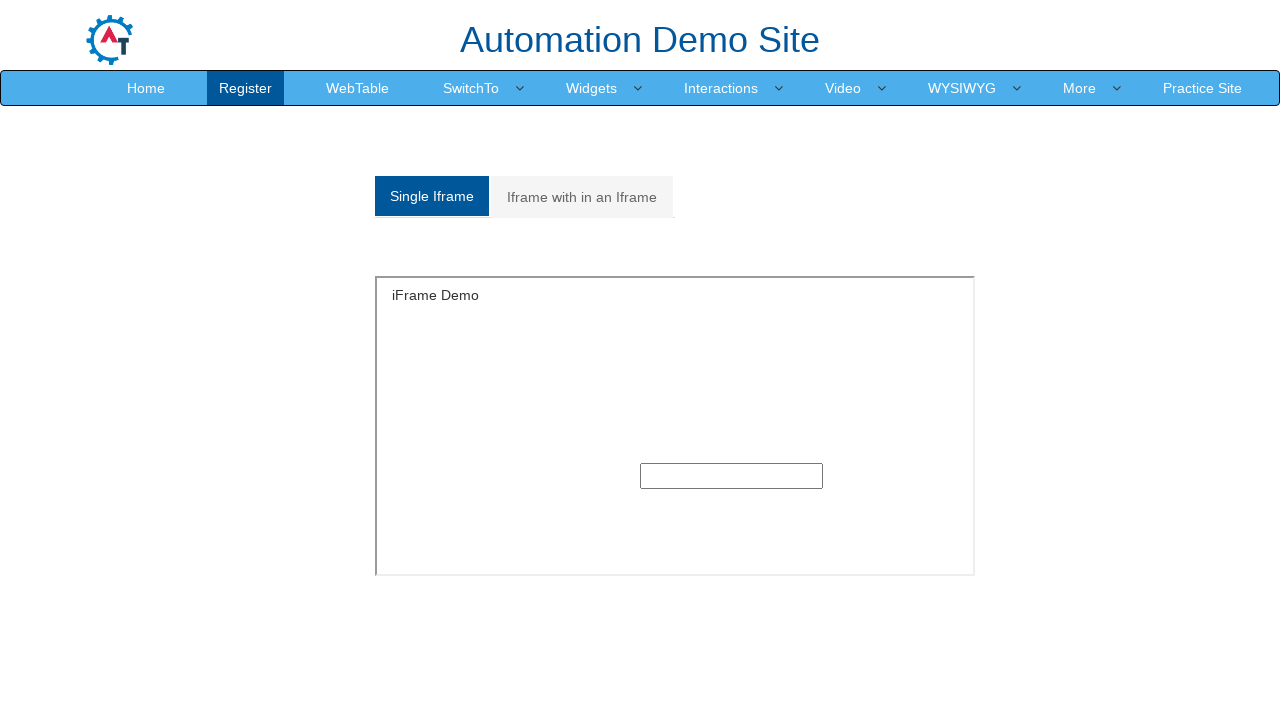

Entered text 'Rahul' in input field inside iframe on iframe >> nth=0 >> internal:control=enter-frame >> xpath=/html/body/section/div/
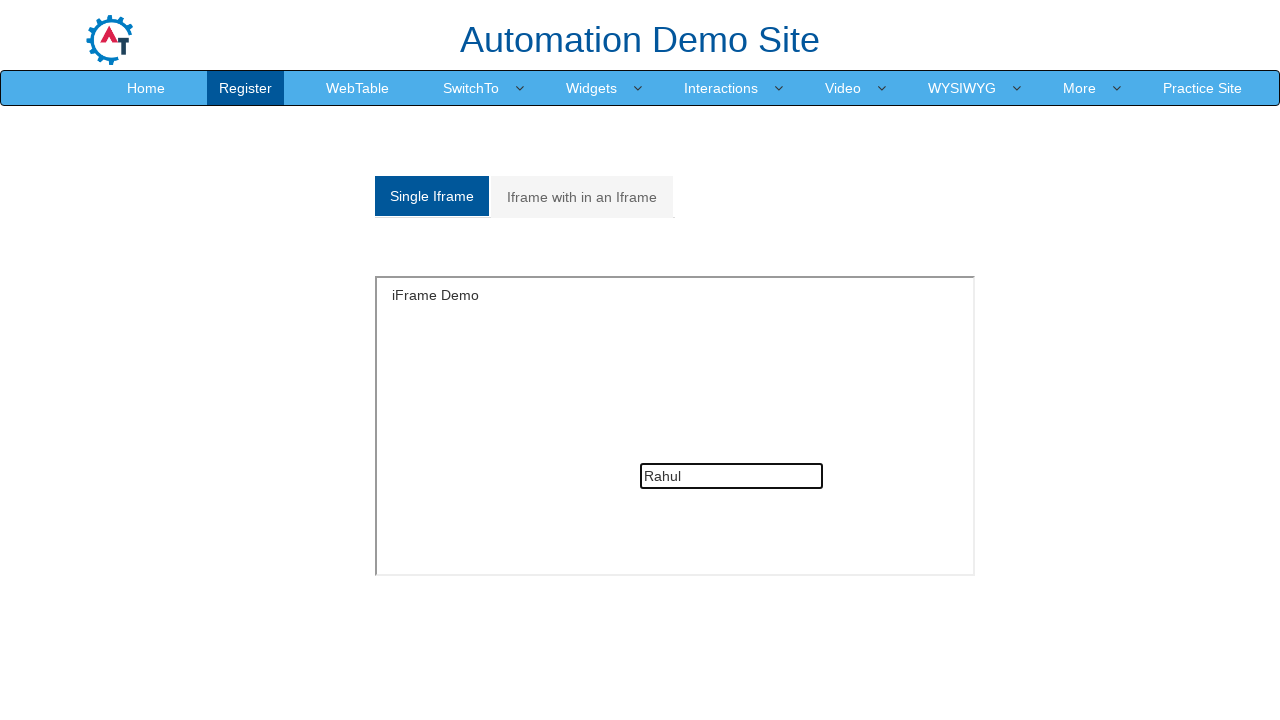

Verified main page tab element is still accessible after switching back to default content
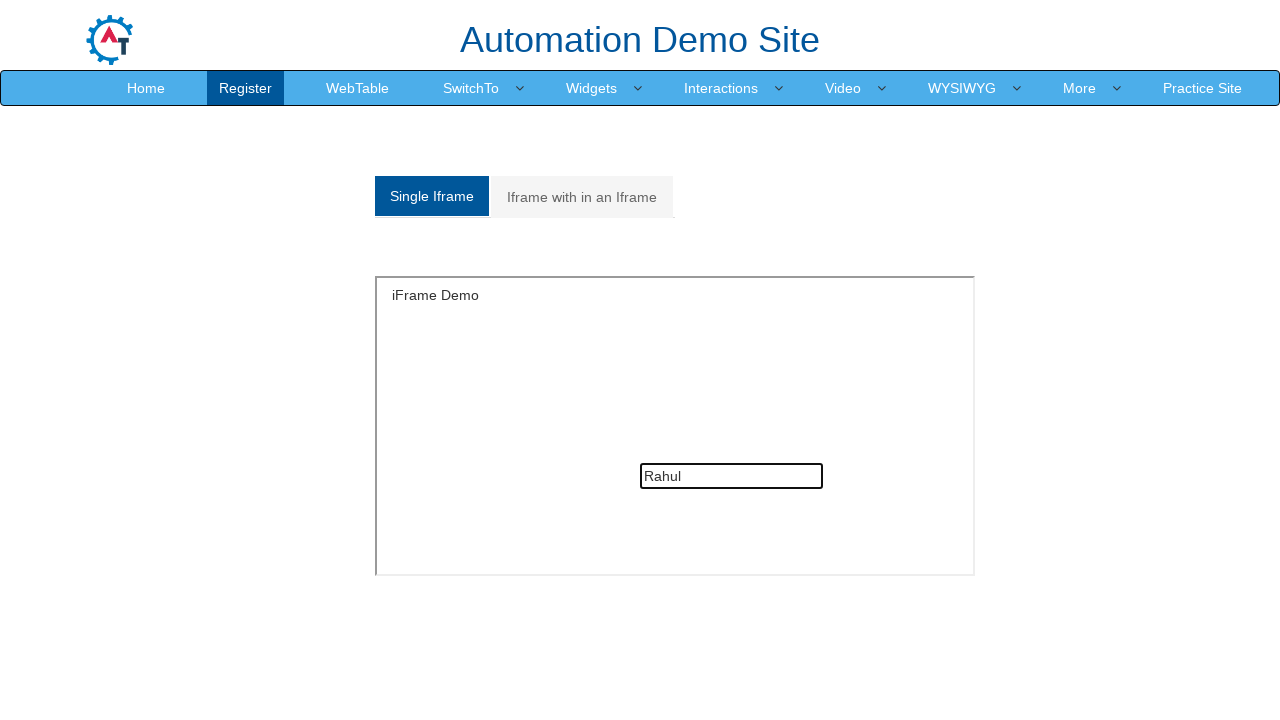

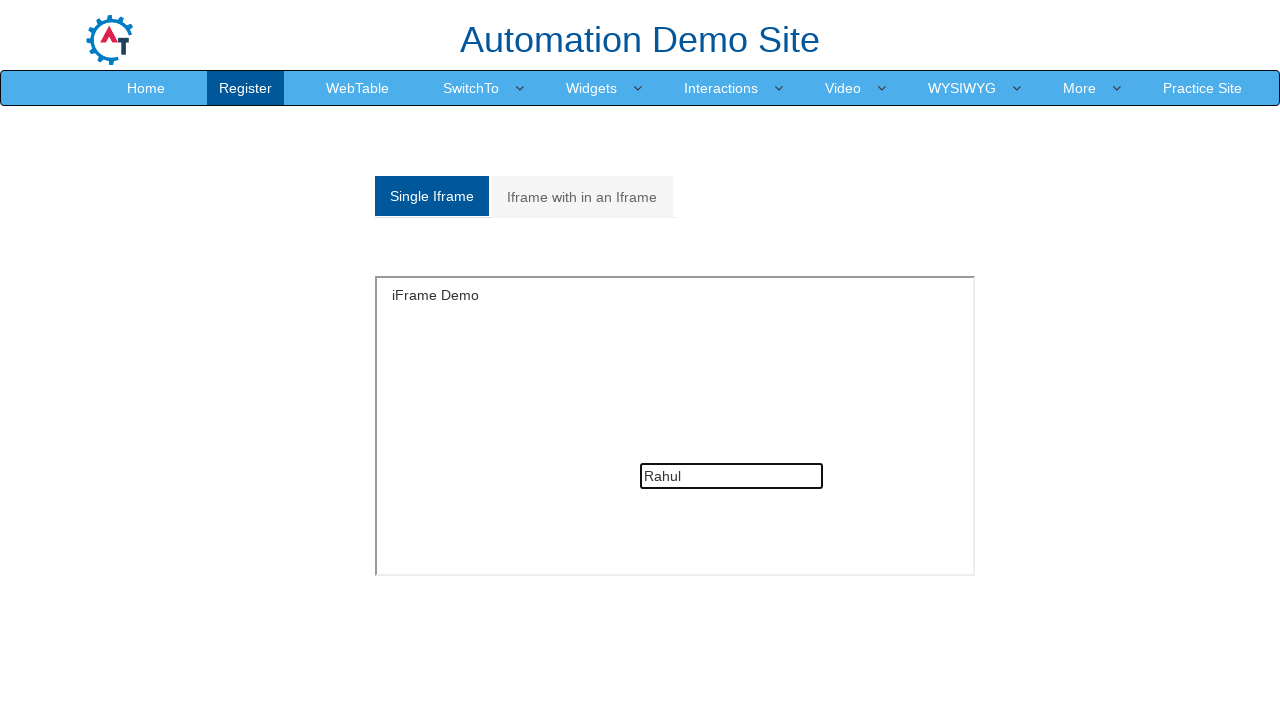